Tests radio button functionality by selecting Male and Female options and verifying their checked states

Starting URL: https://demo.automationtesting.in/Register.html

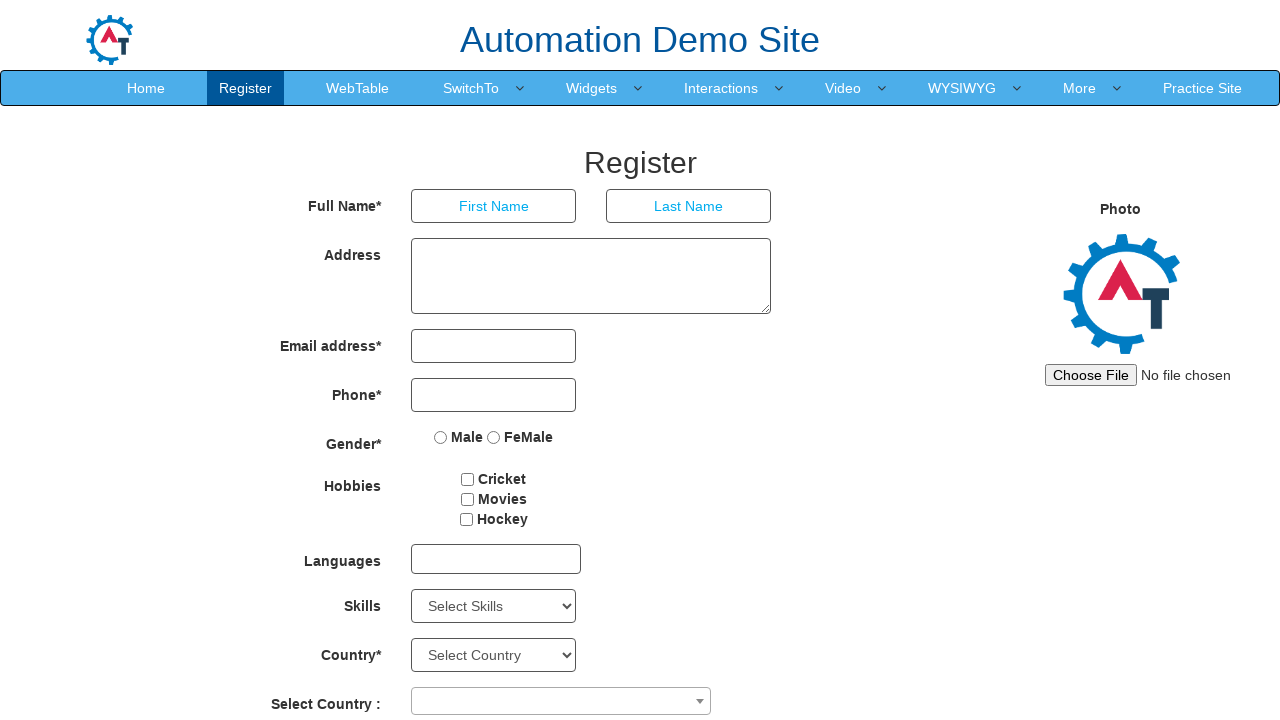

Navigated to registration page
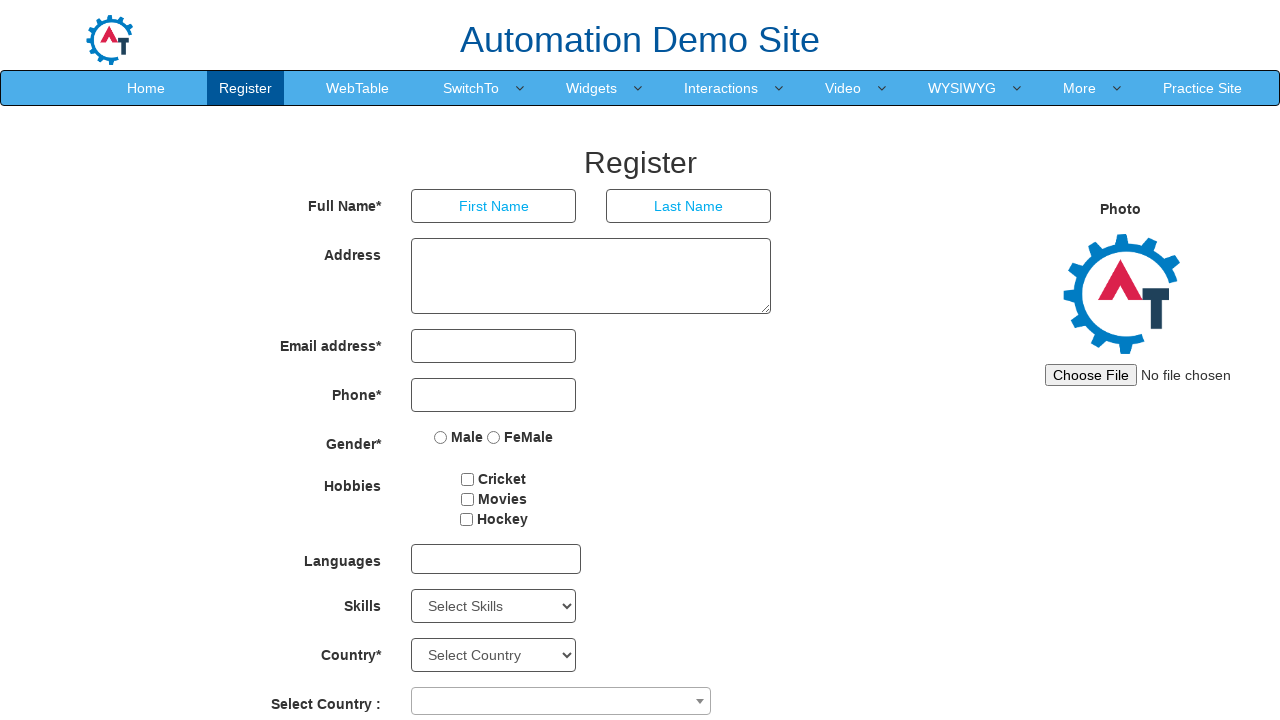

Located Male radio button
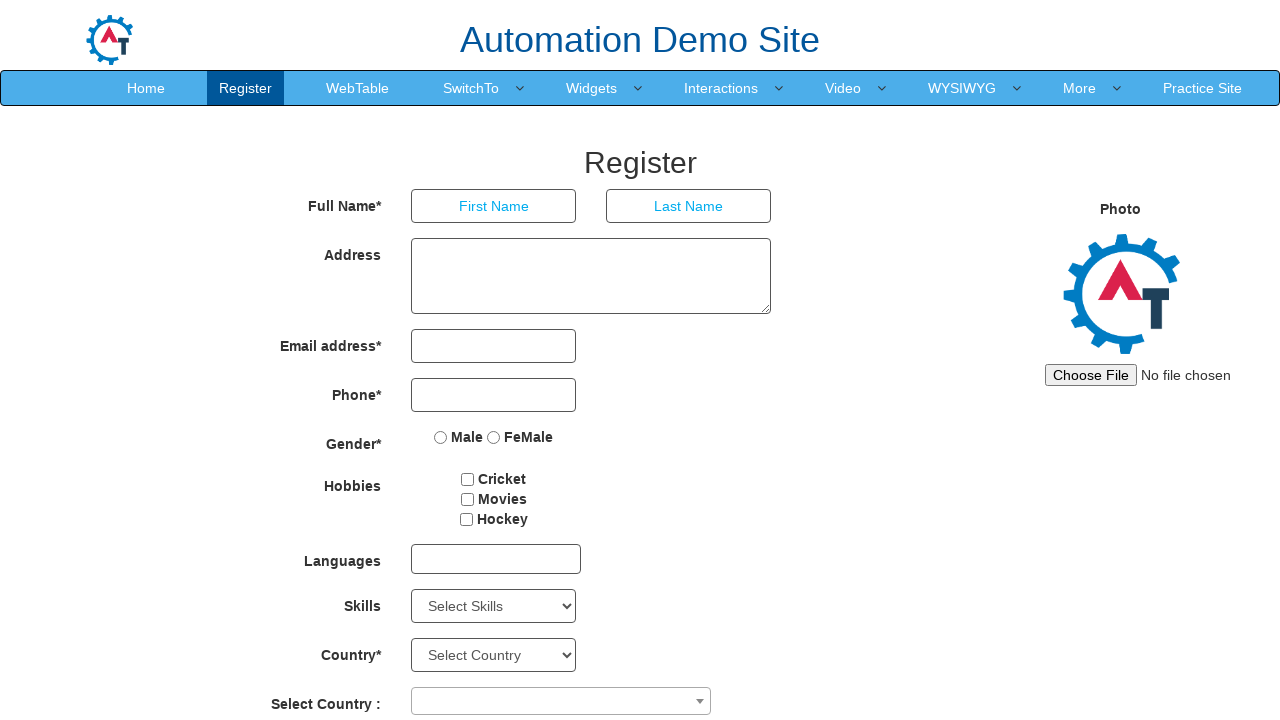

Located Female radio button
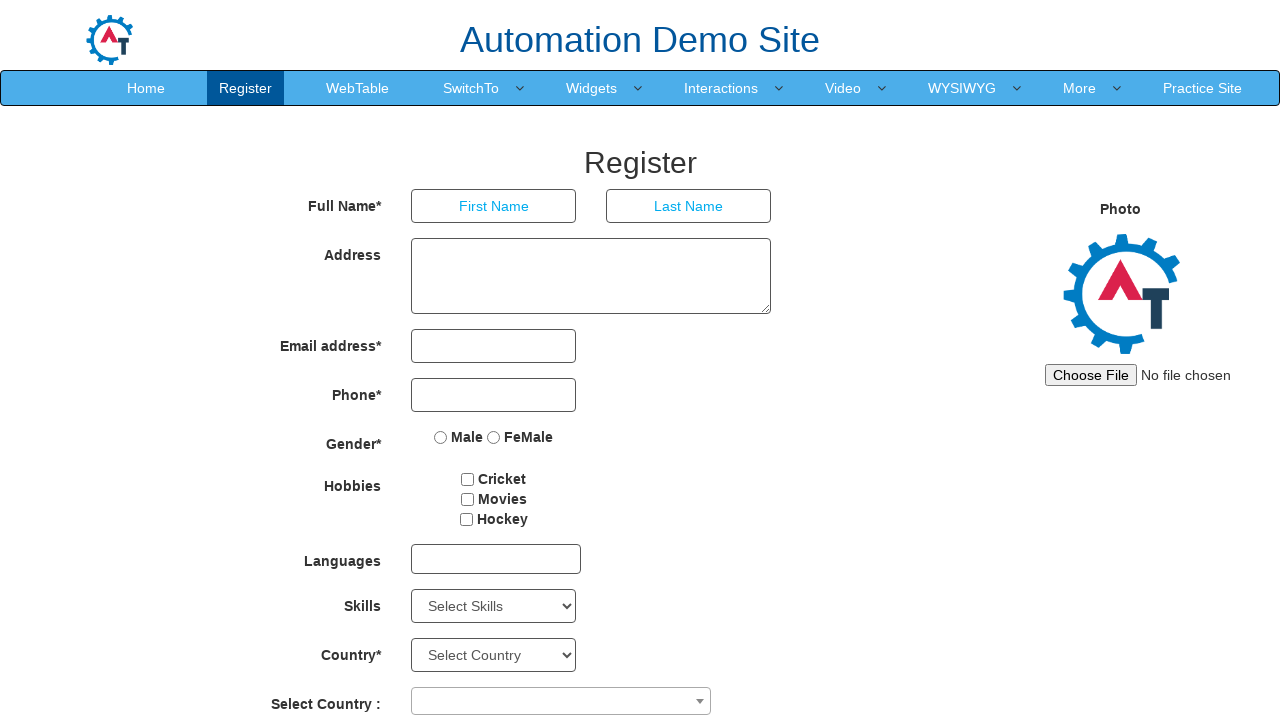

Selected Male radio button at (441, 437) on input[value='Male']
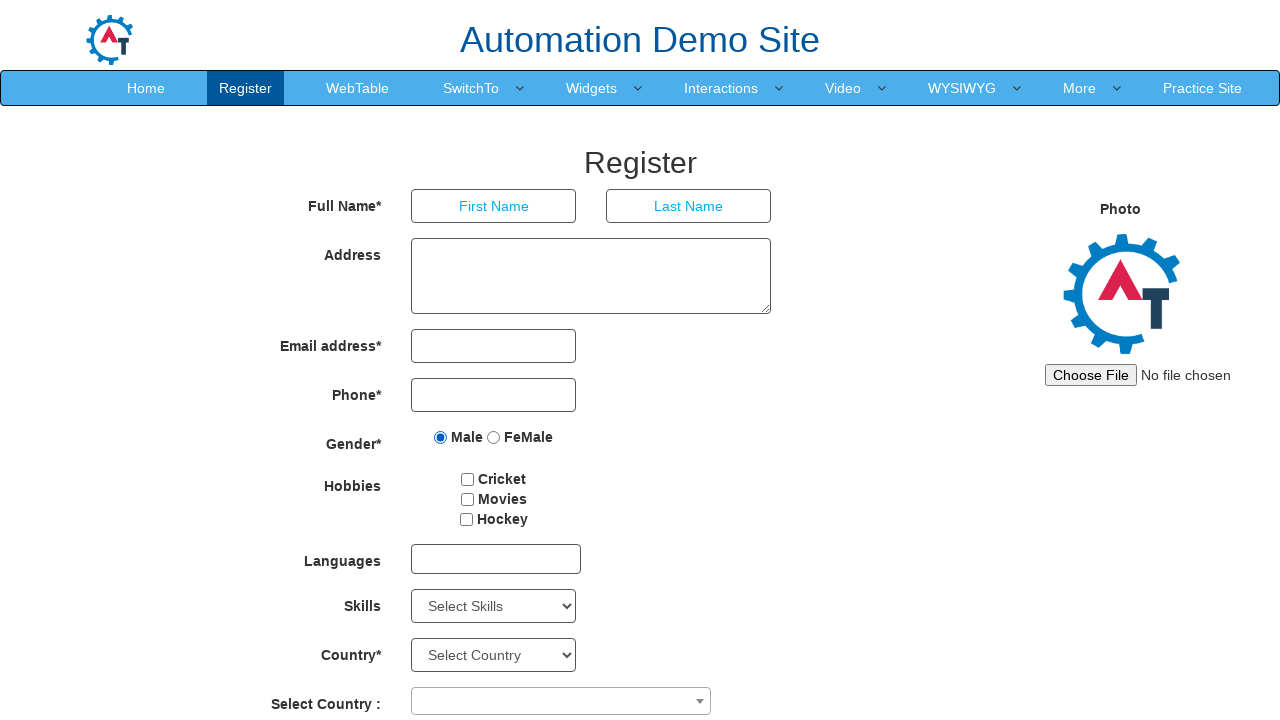

Verified Male radio button is checked
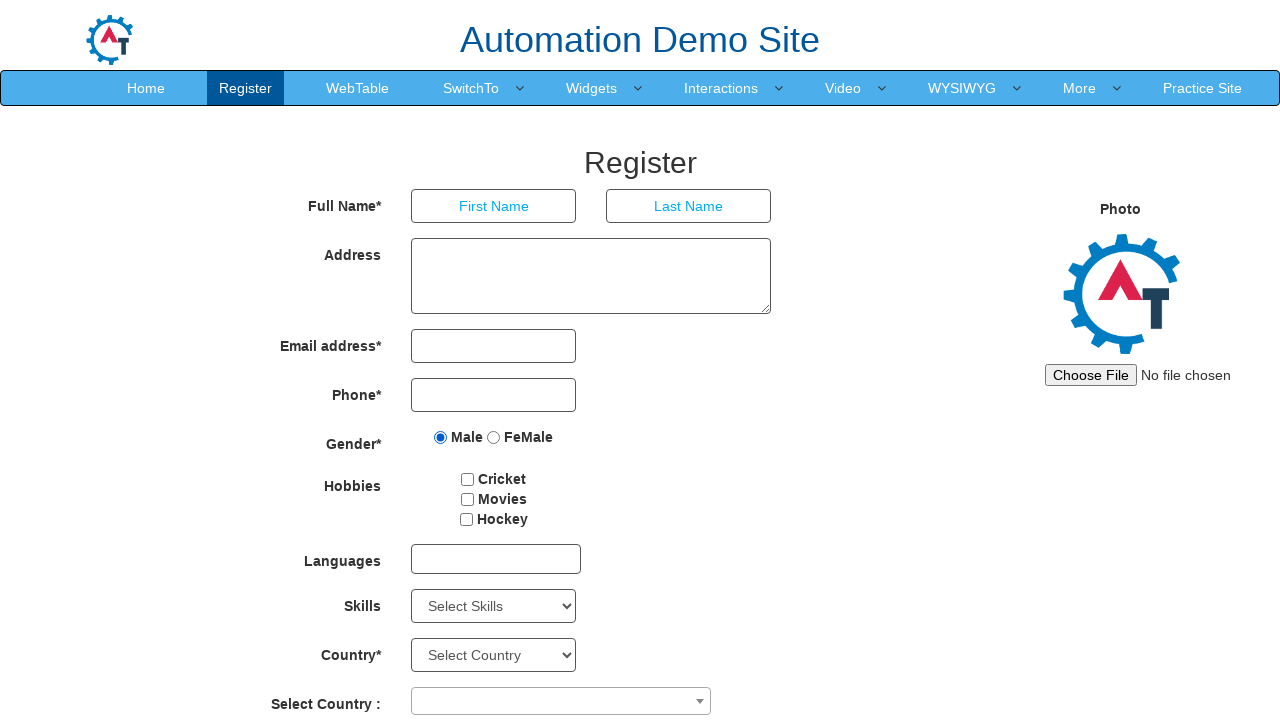

Verified Female radio button is not checked
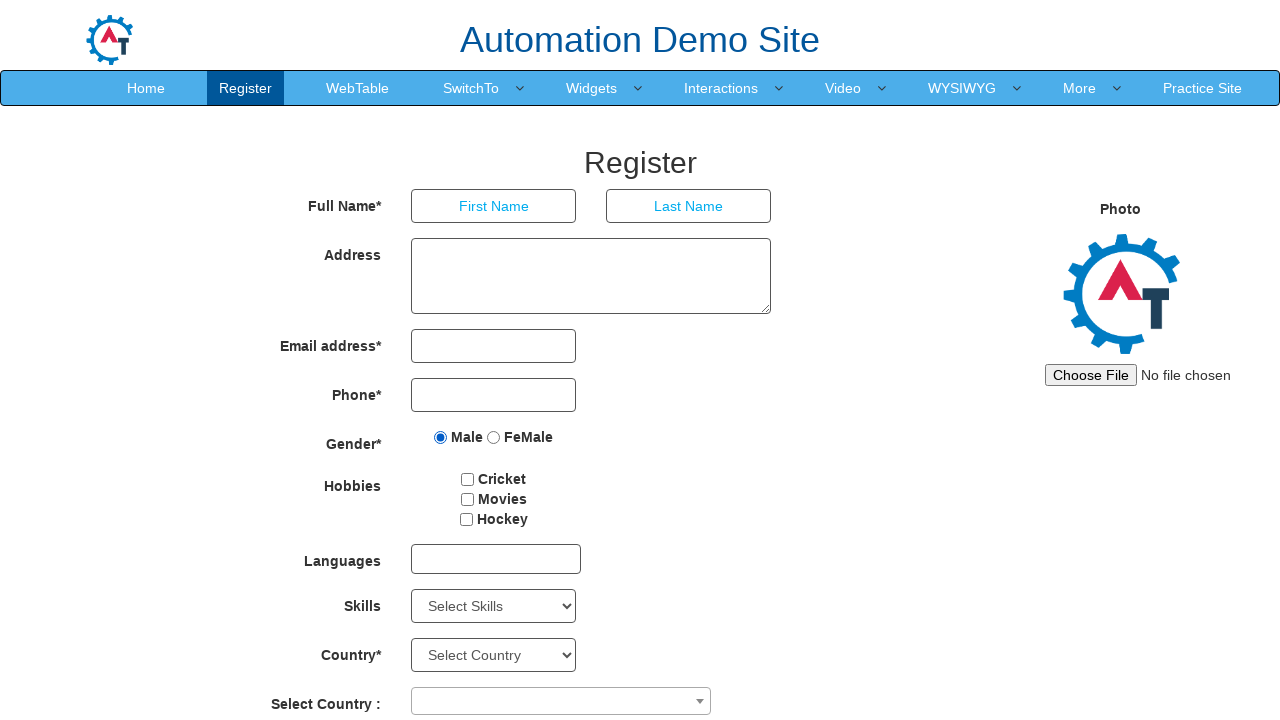

Selected Female radio button at (494, 437) on input[value='FeMale']
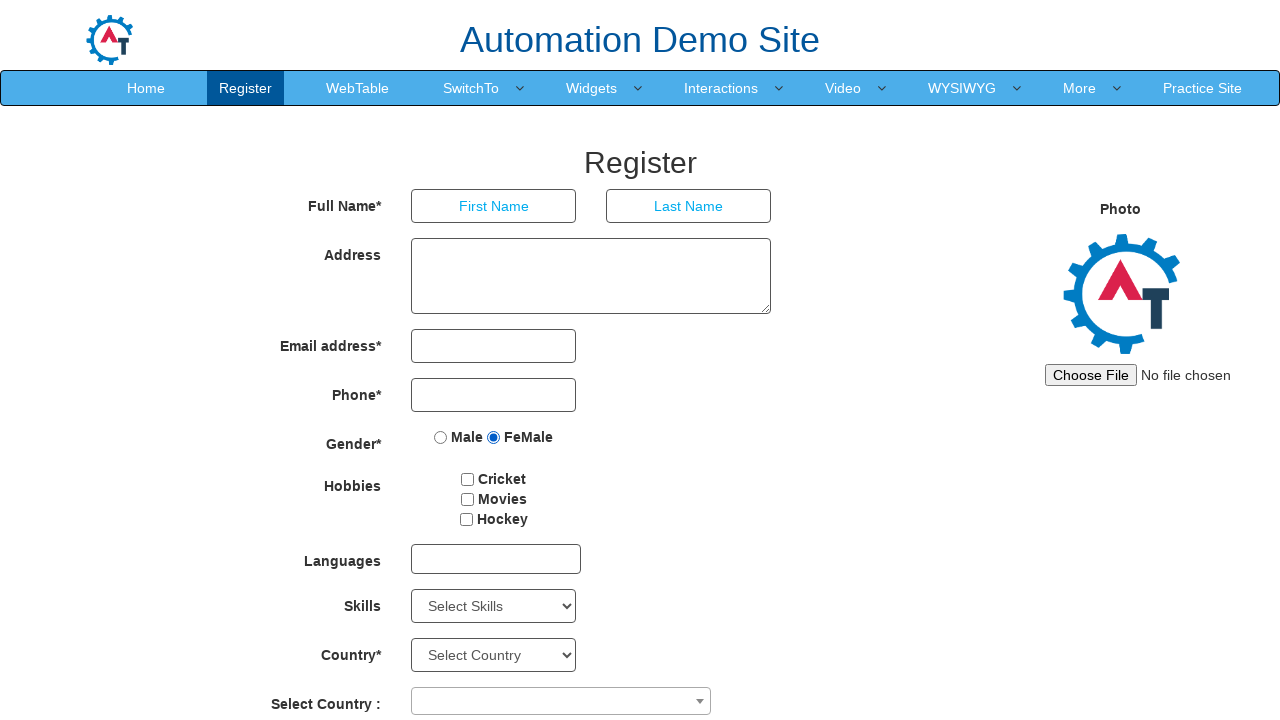

Verified Male radio button is no longer checked
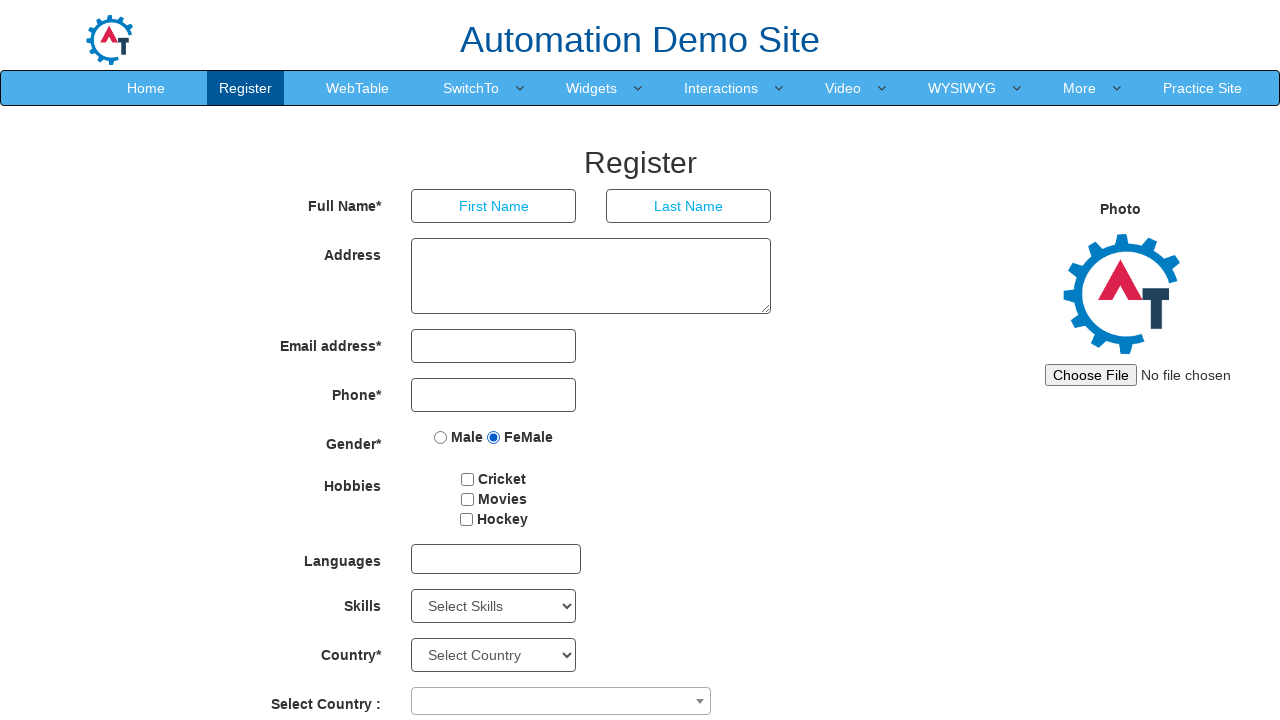

Verified Female radio button is now checked
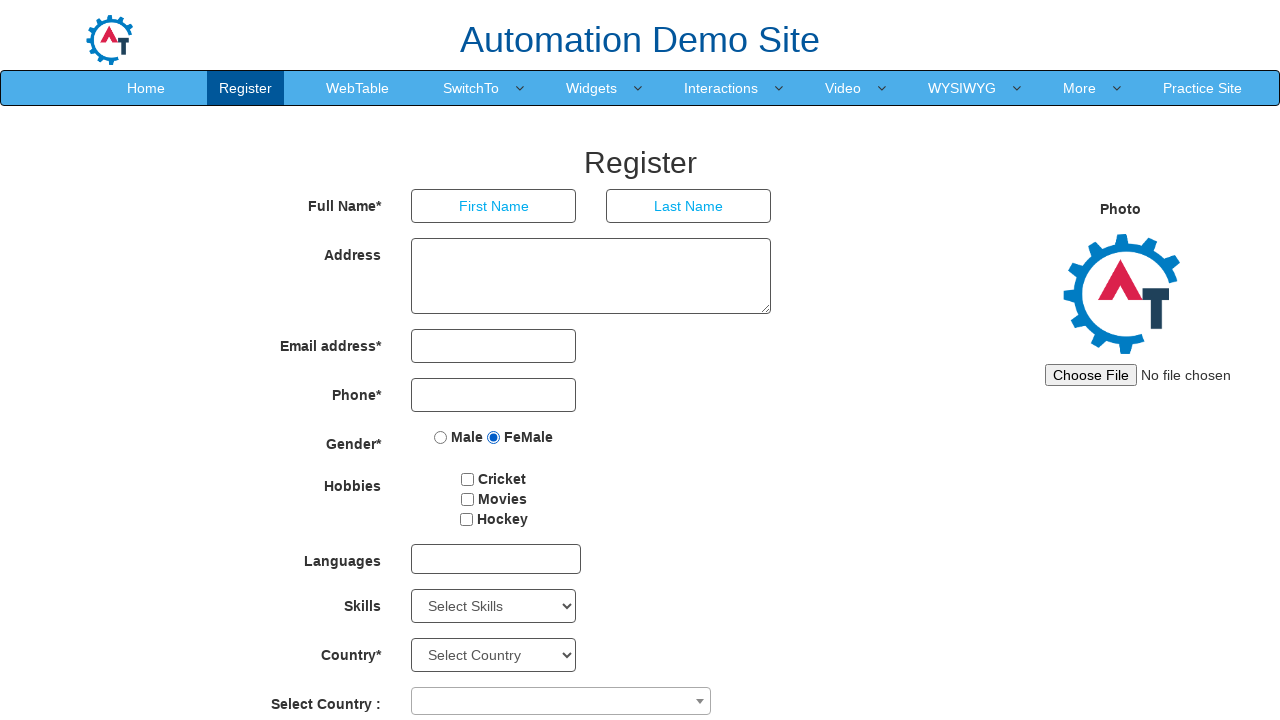

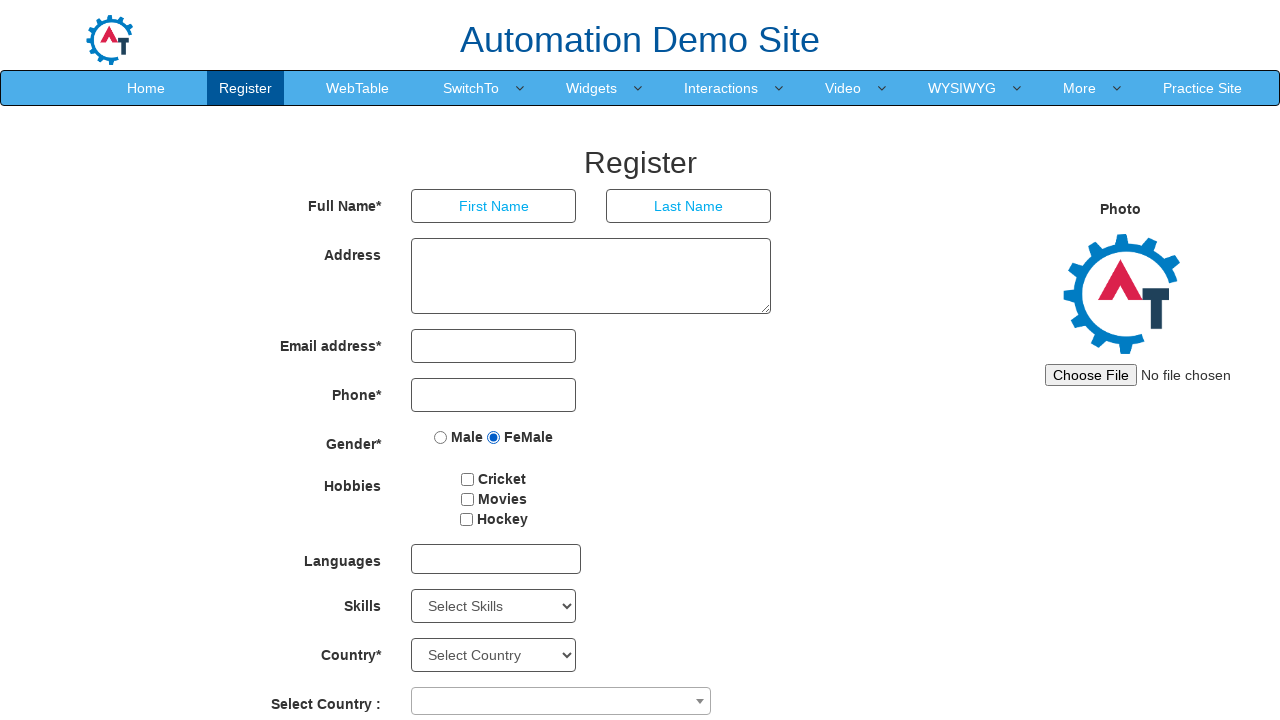